Tests slider functionality by dragging the slider element horizontally to change its value

Starting URL: https://demoqa.com/slider

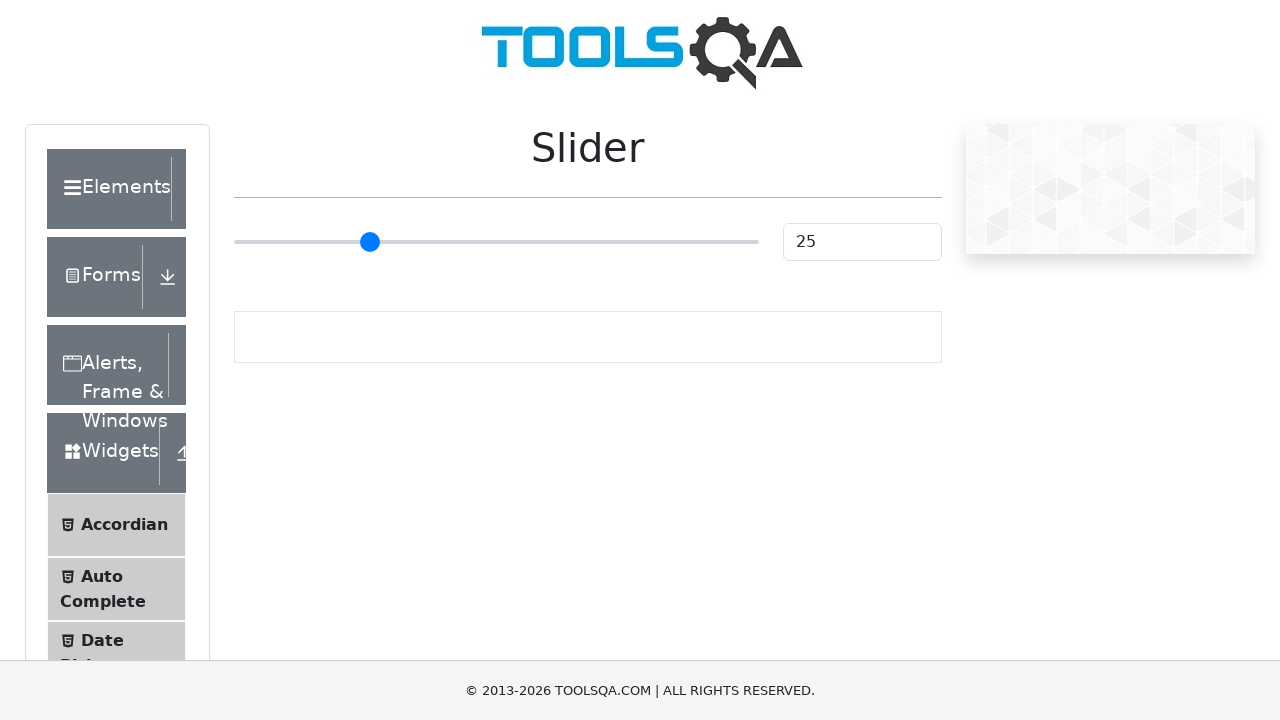

Located slider input element
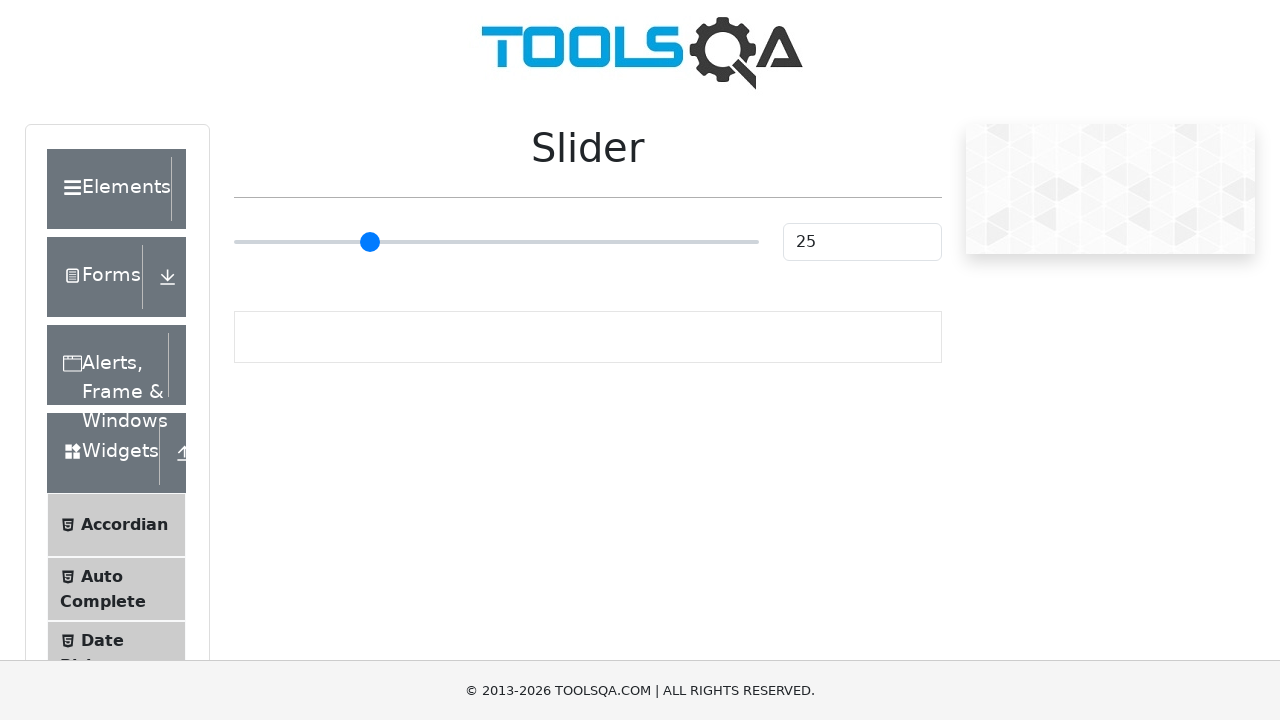

Retrieved bounding box of slider element
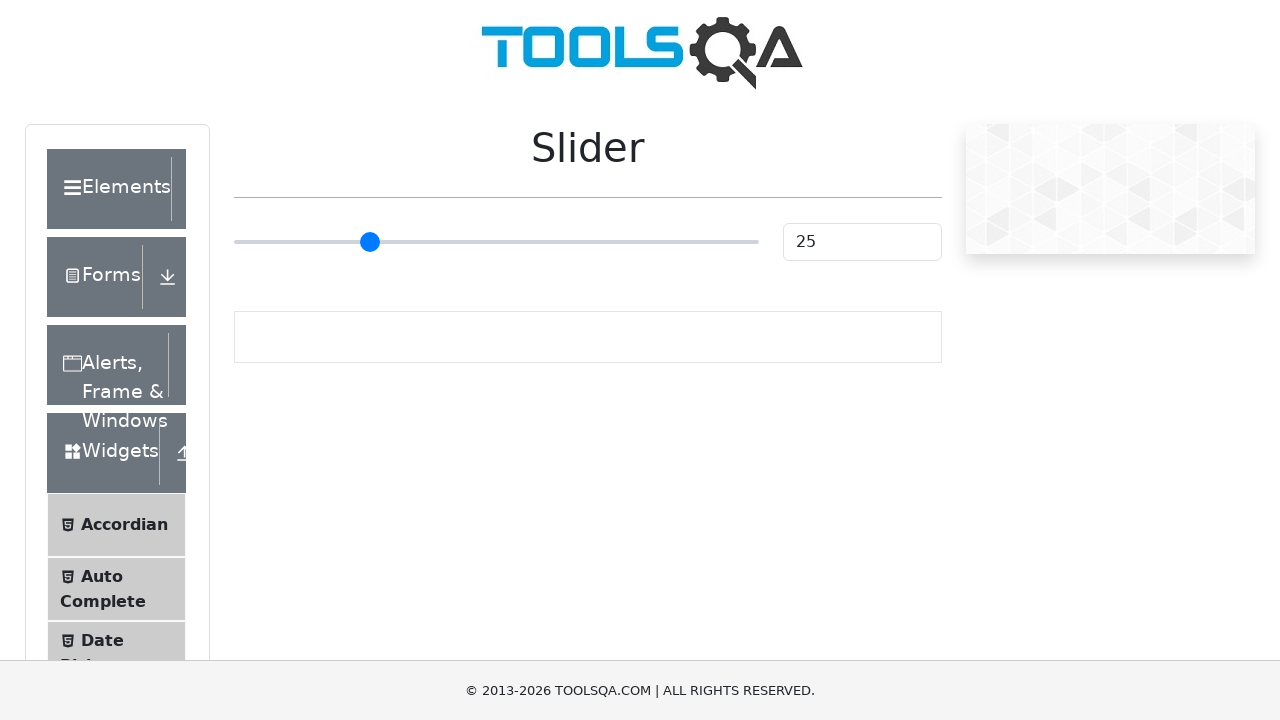

Moved mouse to center of slider at (496, 242)
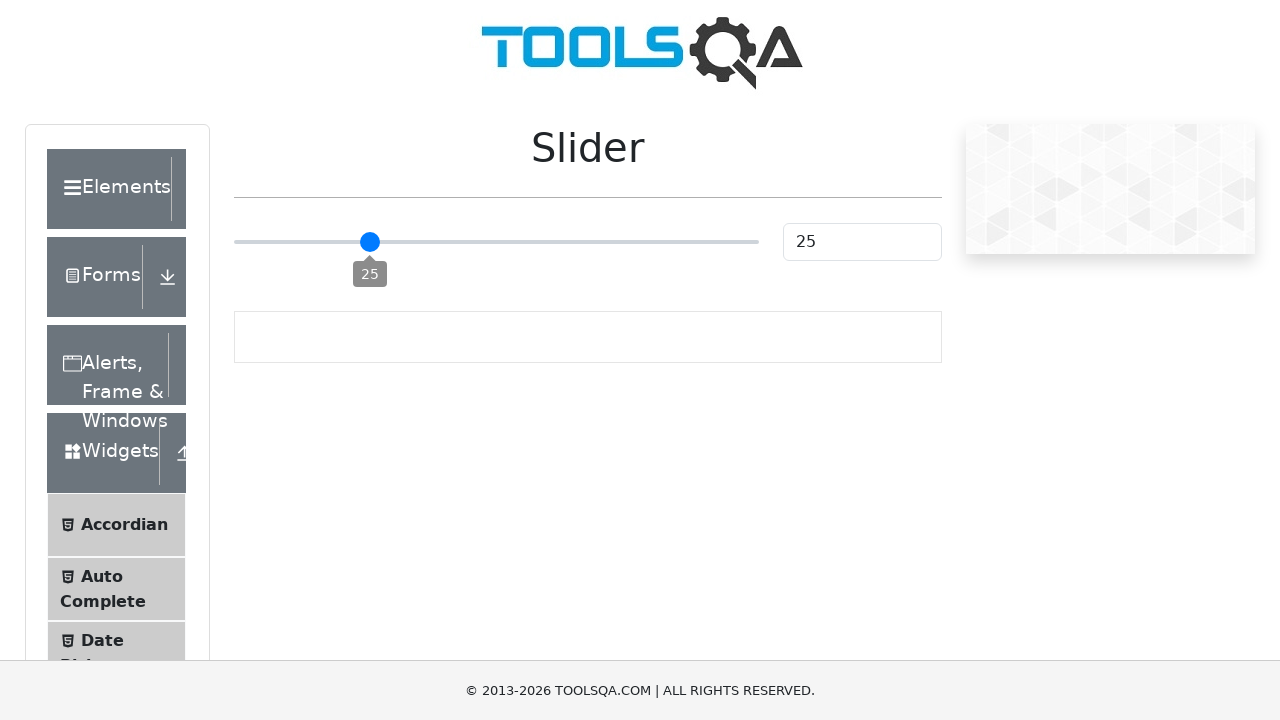

Pressed down mouse button on slider at (496, 242)
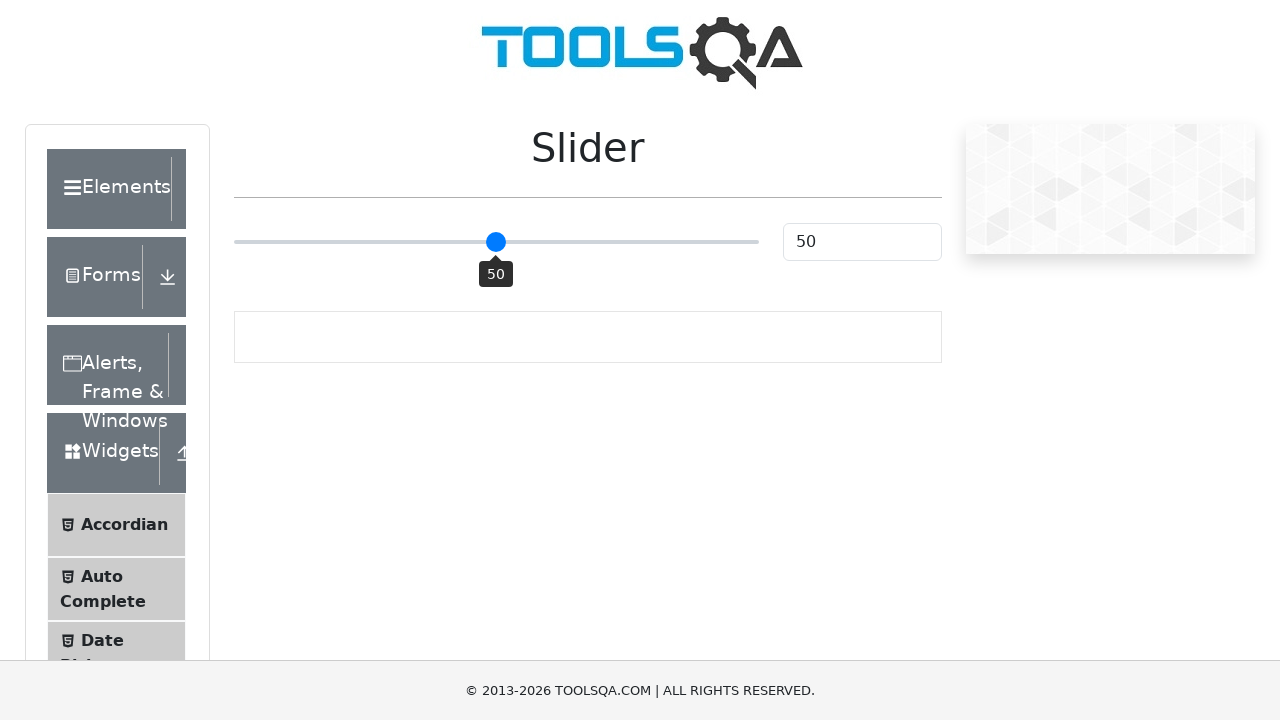

Dragged slider 30 pixels to the right at (526, 242)
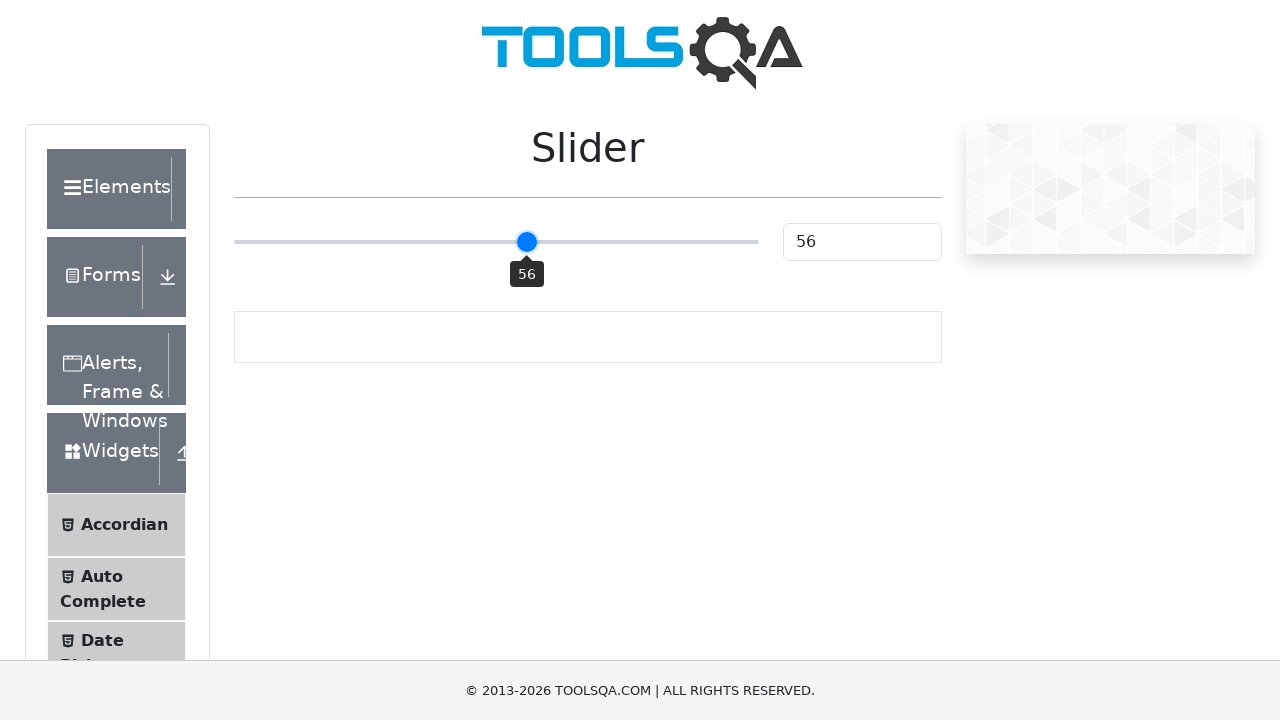

Released mouse button to complete slider drag at (526, 242)
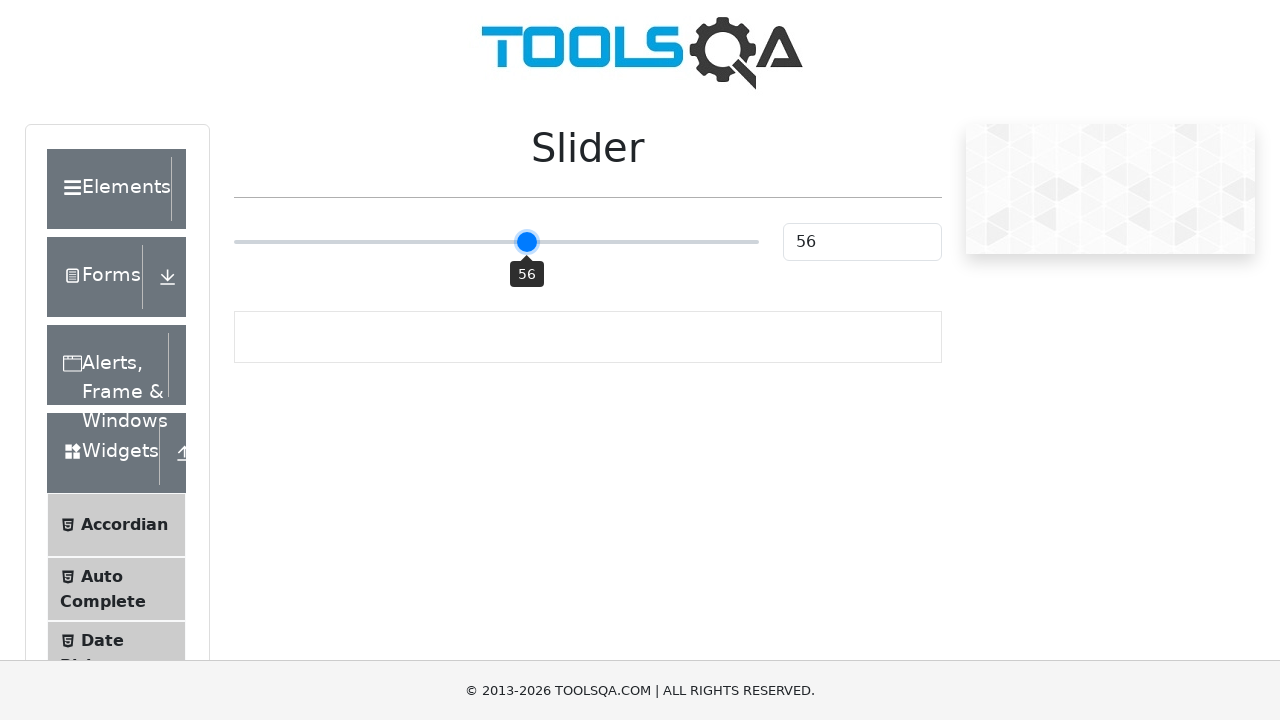

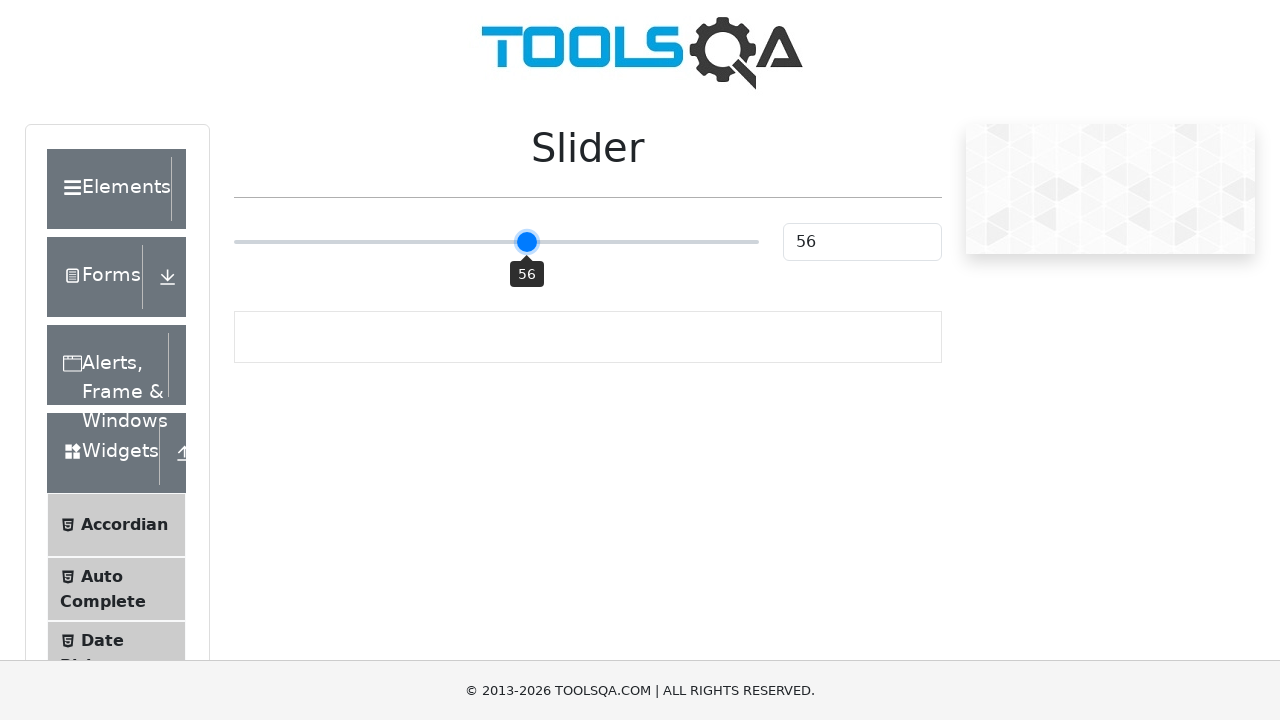